Navigates to a shadow DOM example page and accesses elements within the shadow root to verify content is accessible

Starting URL: http://watir.com/examples/shadow_dom.html

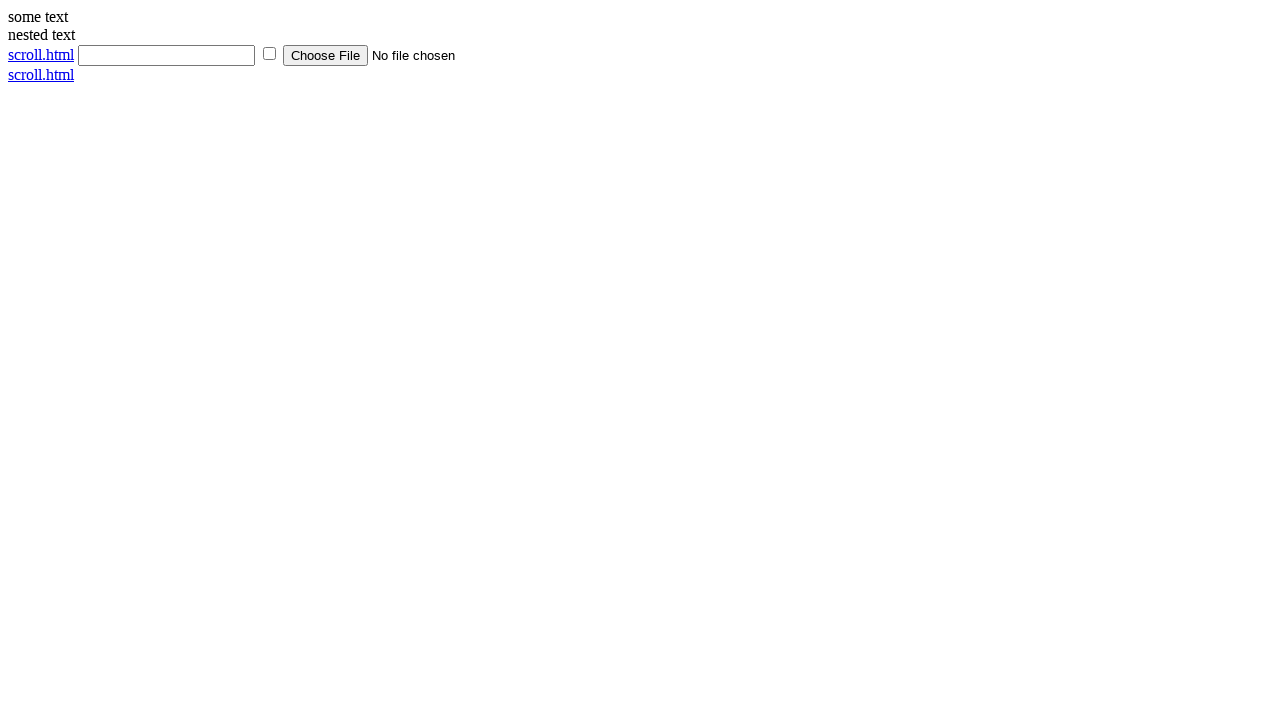

Navigated to shadow DOM example page
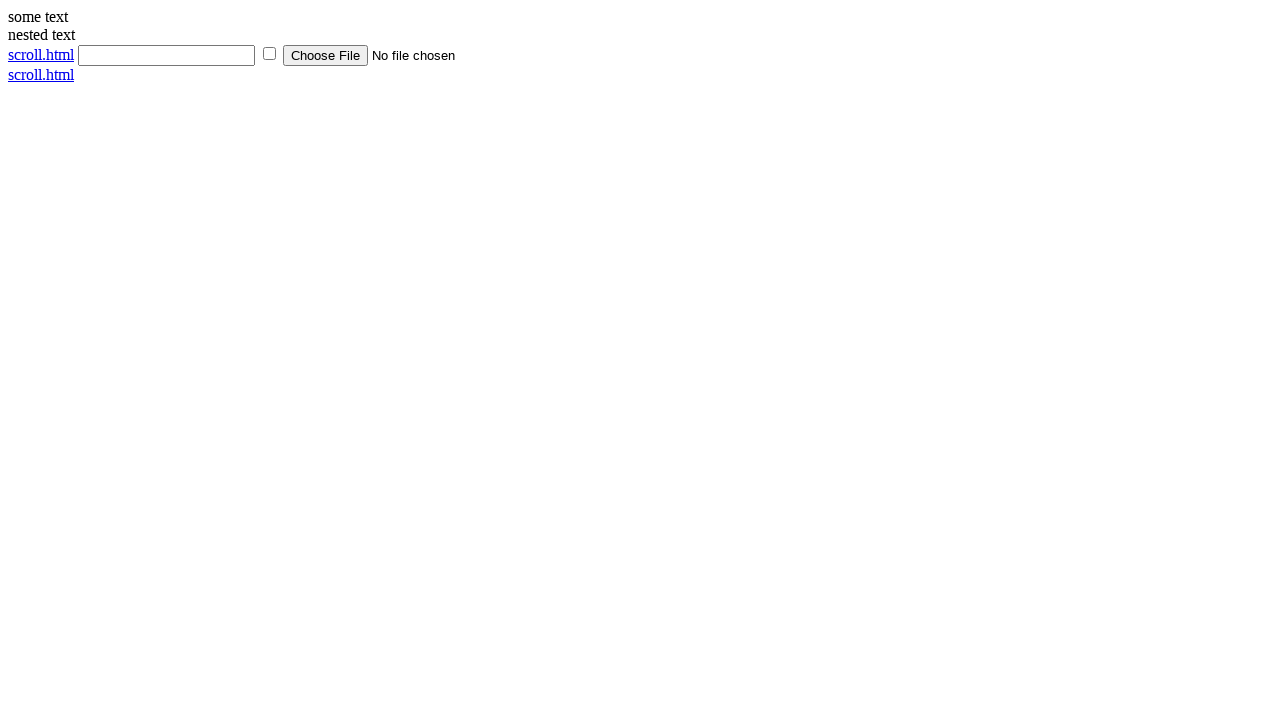

Located shadow host element
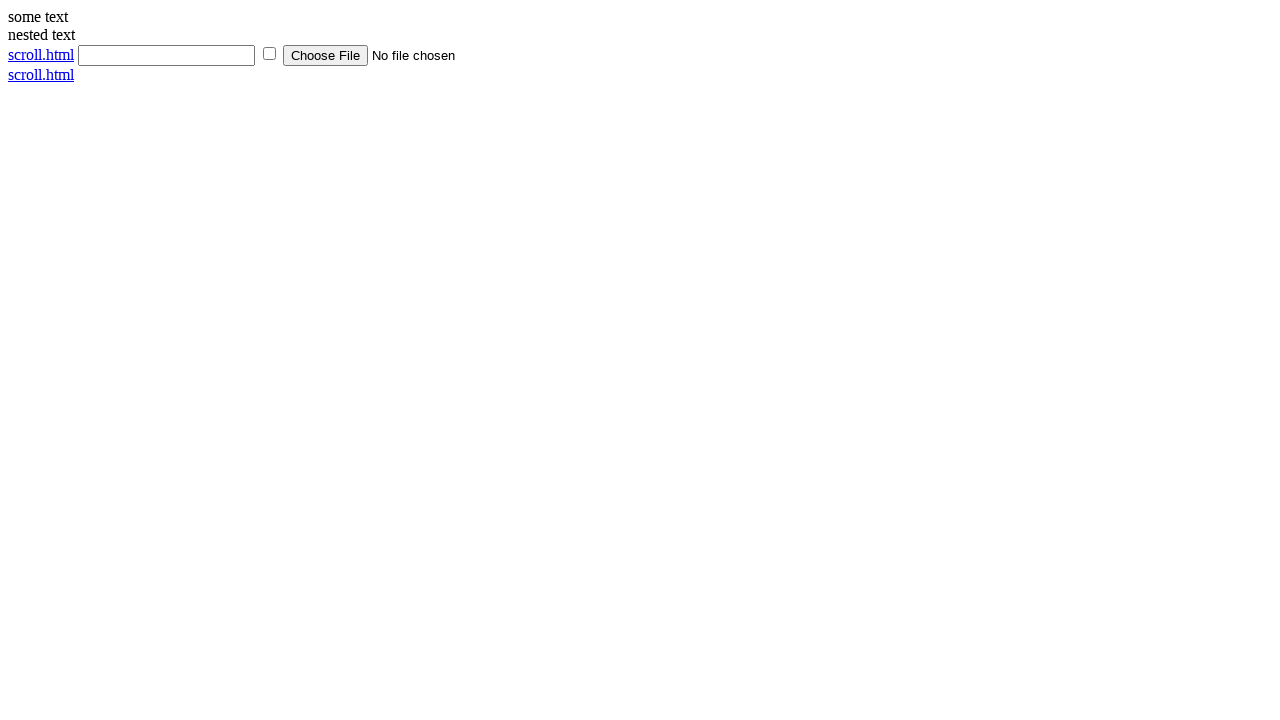

Located shadow content element within shadow root
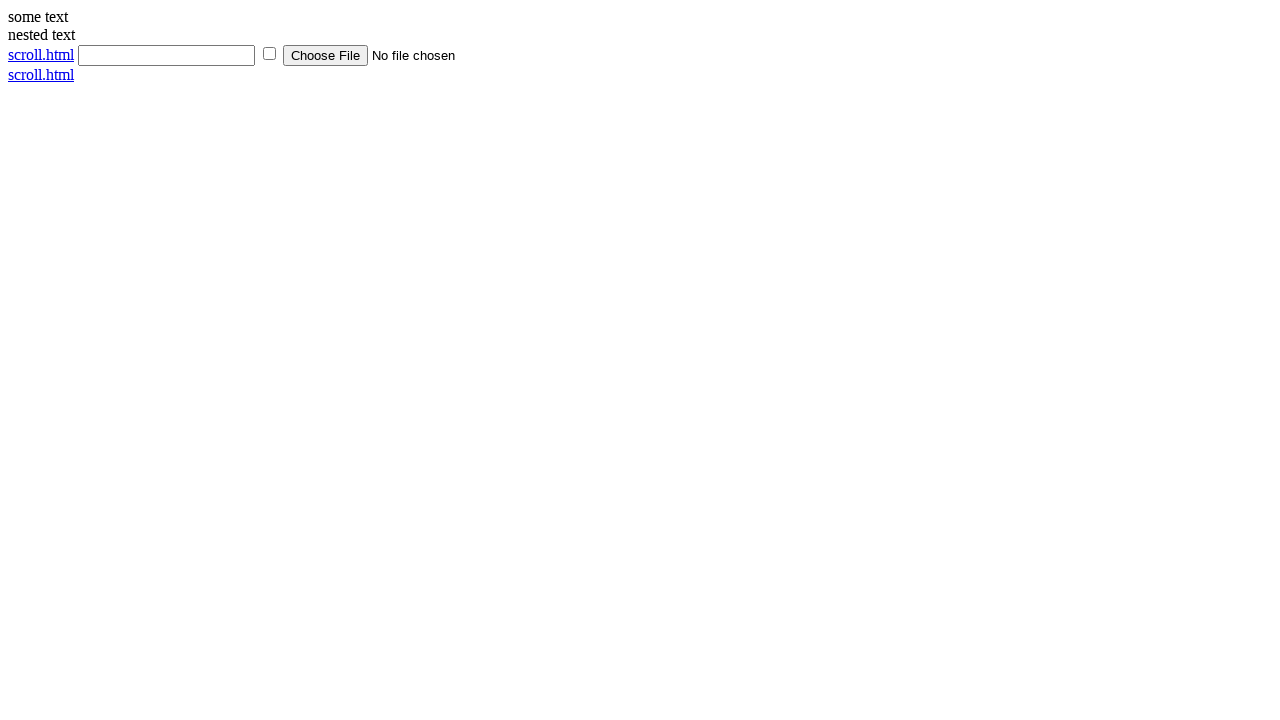

Verified shadow content element is present and visible
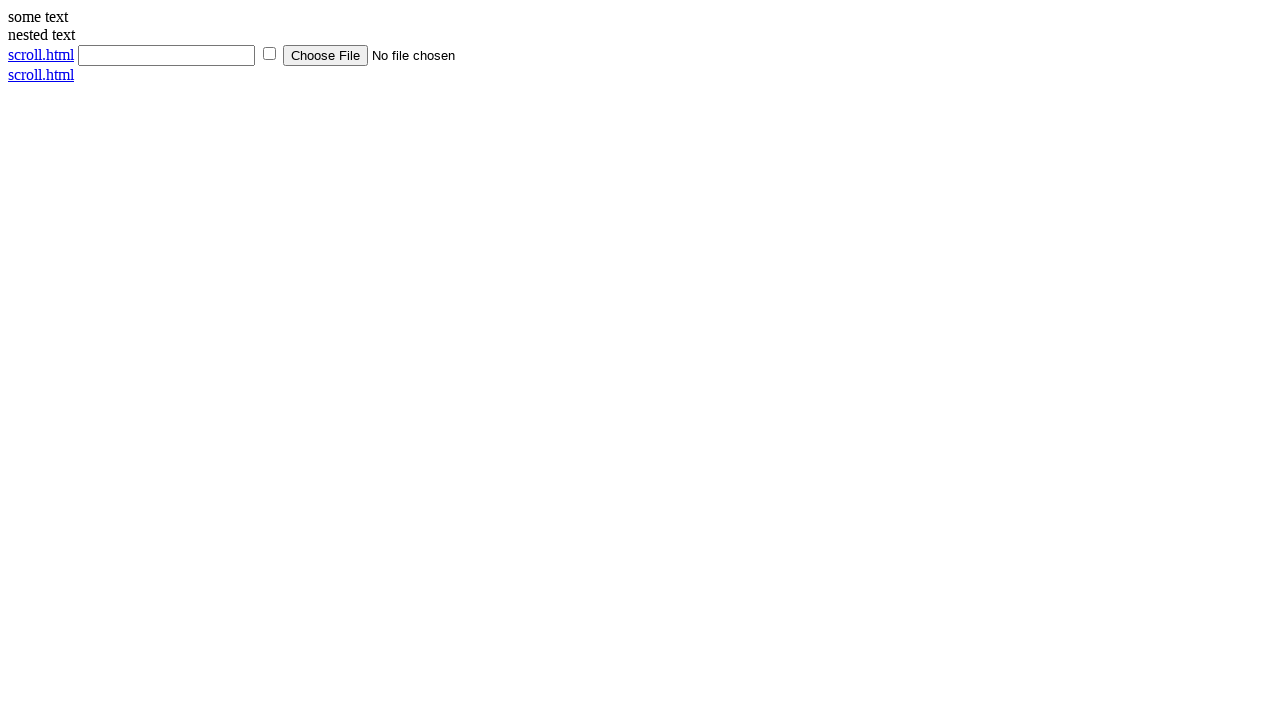

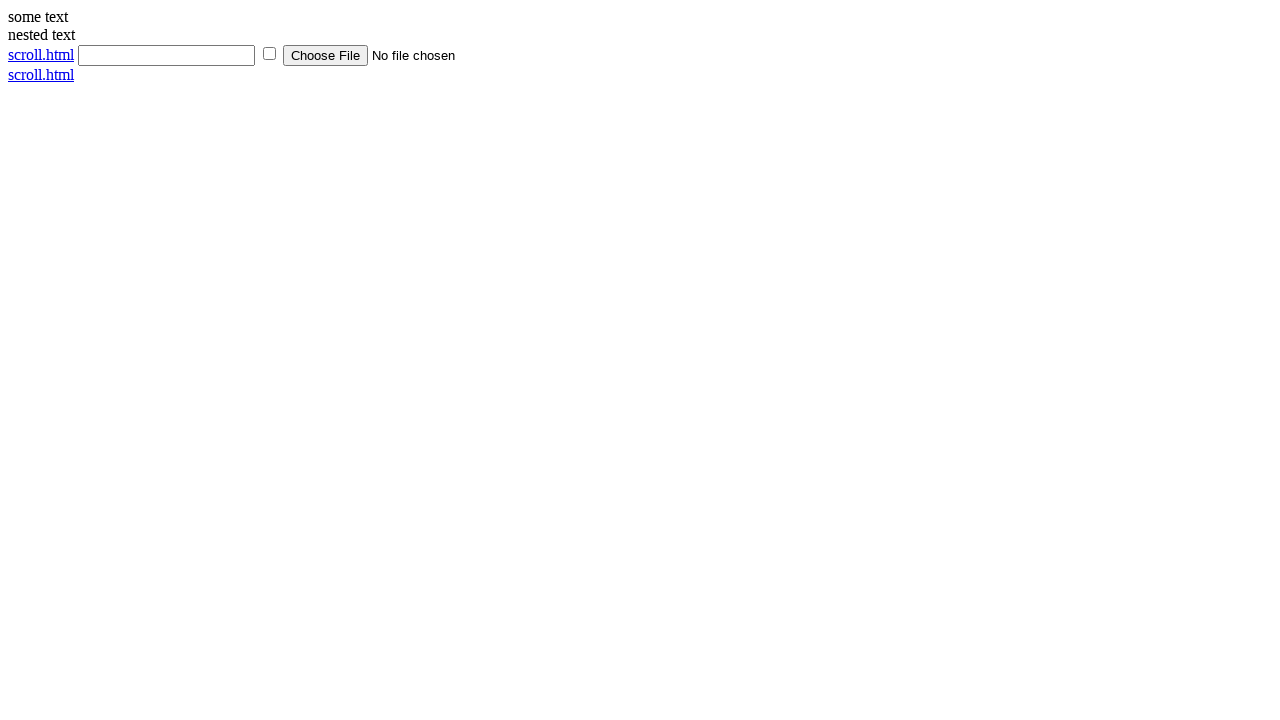